Tests marking individual todo items as complete by checking their checkboxes

Starting URL: https://demo.playwright.dev/todomvc

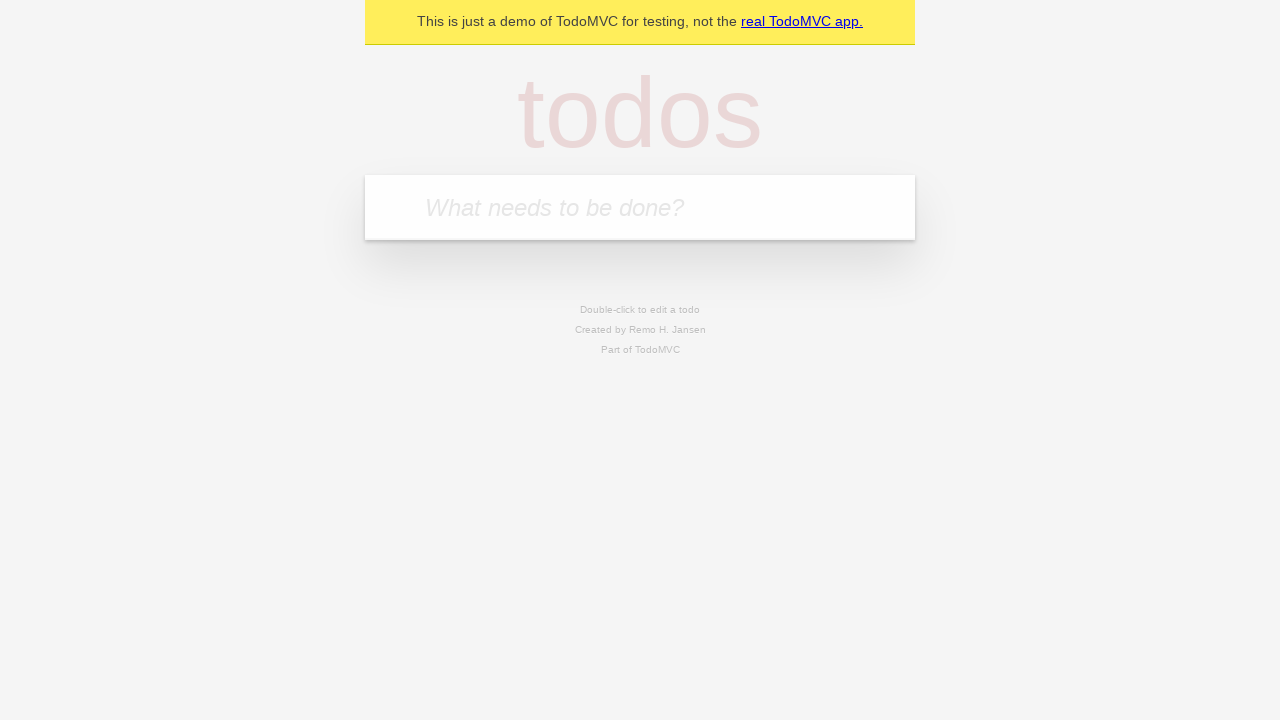

Filled todo input with 'watch monty python' on internal:attr=[placeholder="What needs to be done?"i]
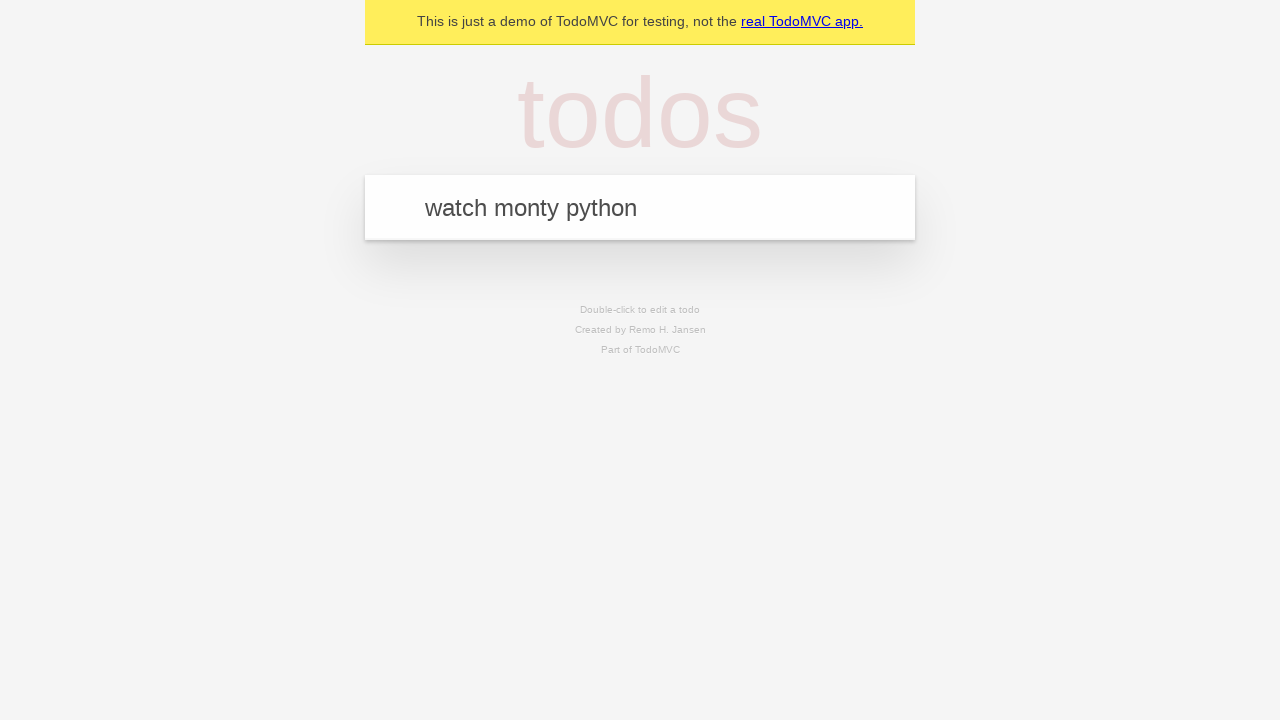

Pressed Enter to add 'watch monty python' to todo list on internal:attr=[placeholder="What needs to be done?"i]
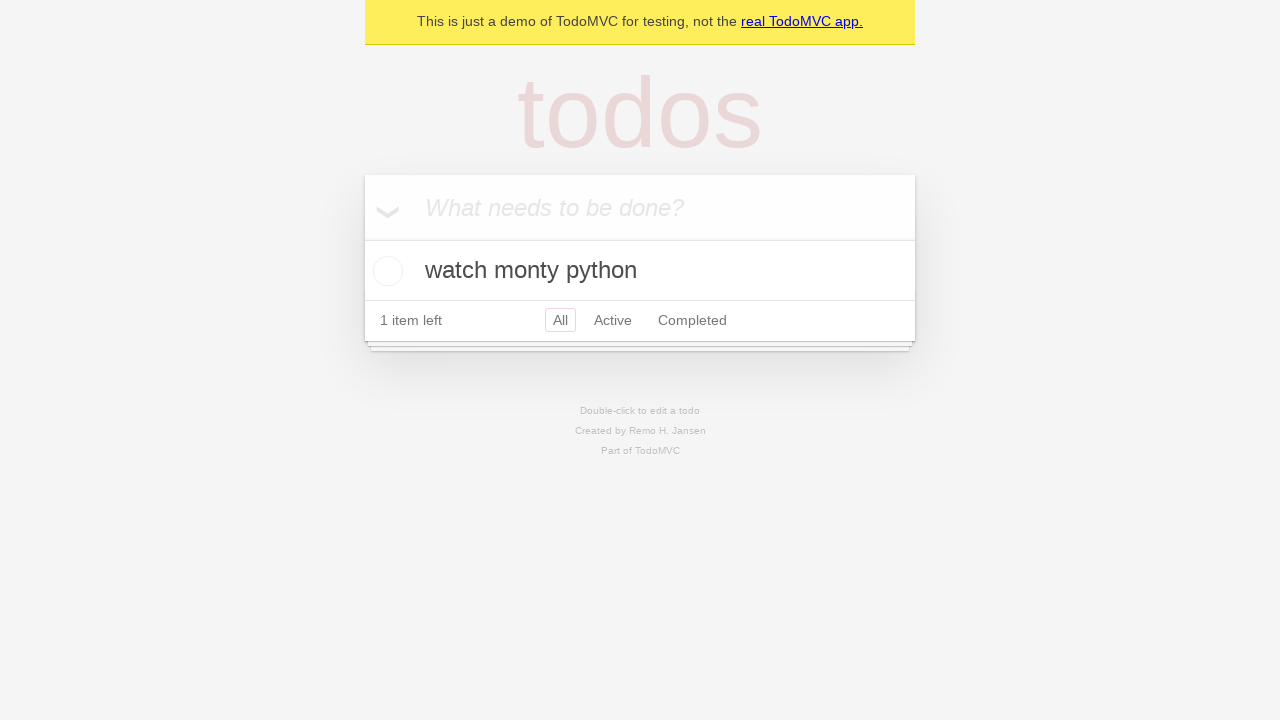

Filled todo input with 'feed the cat' on internal:attr=[placeholder="What needs to be done?"i]
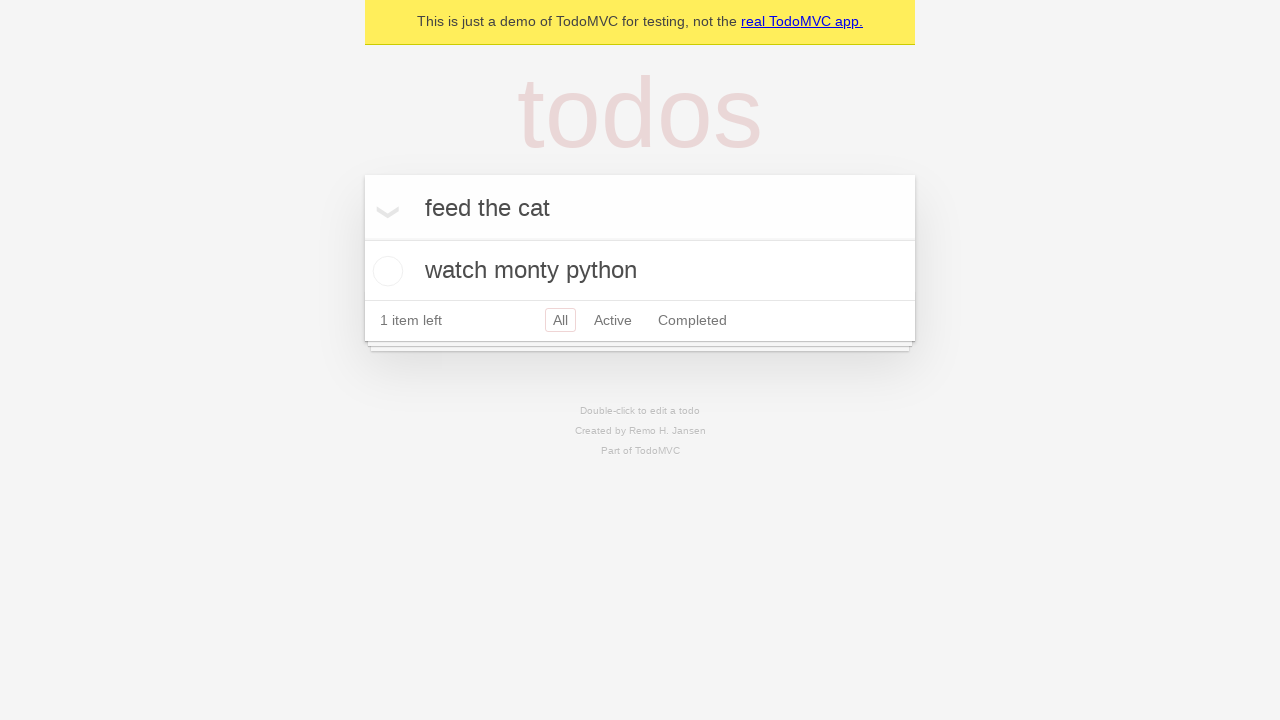

Pressed Enter to add 'feed the cat' to todo list on internal:attr=[placeholder="What needs to be done?"i]
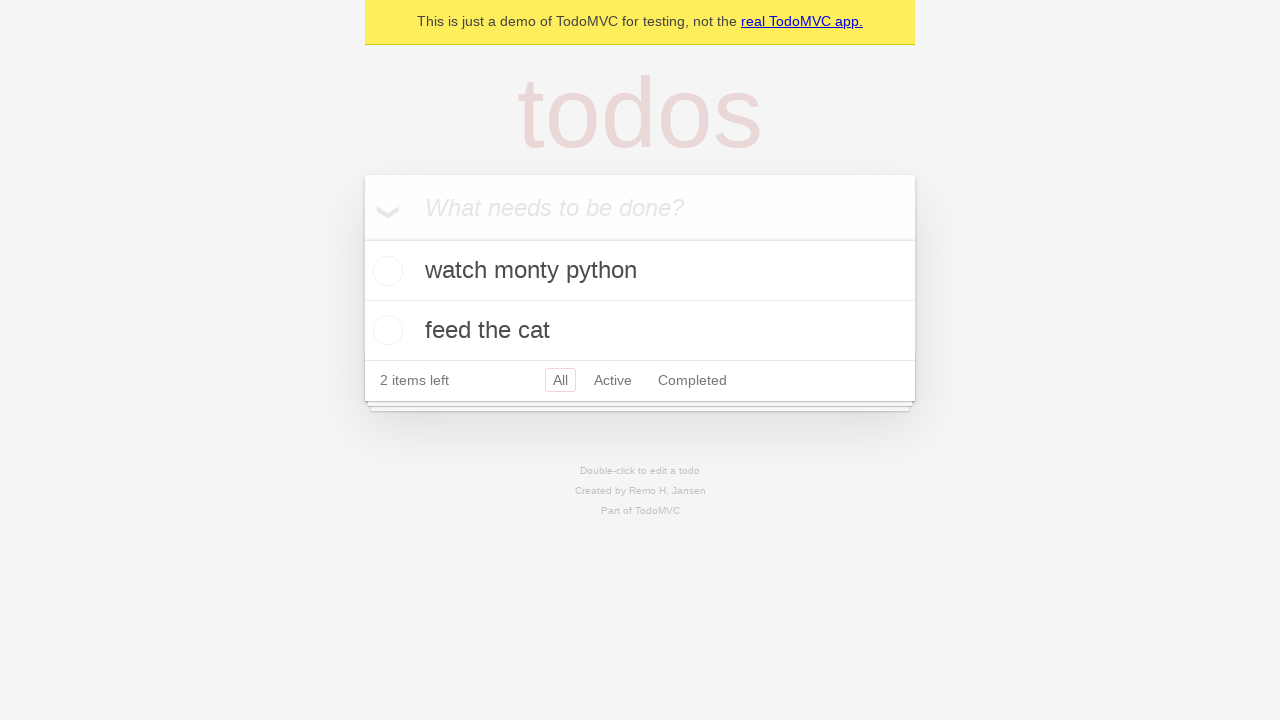

Checked checkbox for first todo item 'watch monty python' at (385, 271) on internal:testid=[data-testid="todo-item"s] >> nth=0 >> internal:role=checkbox
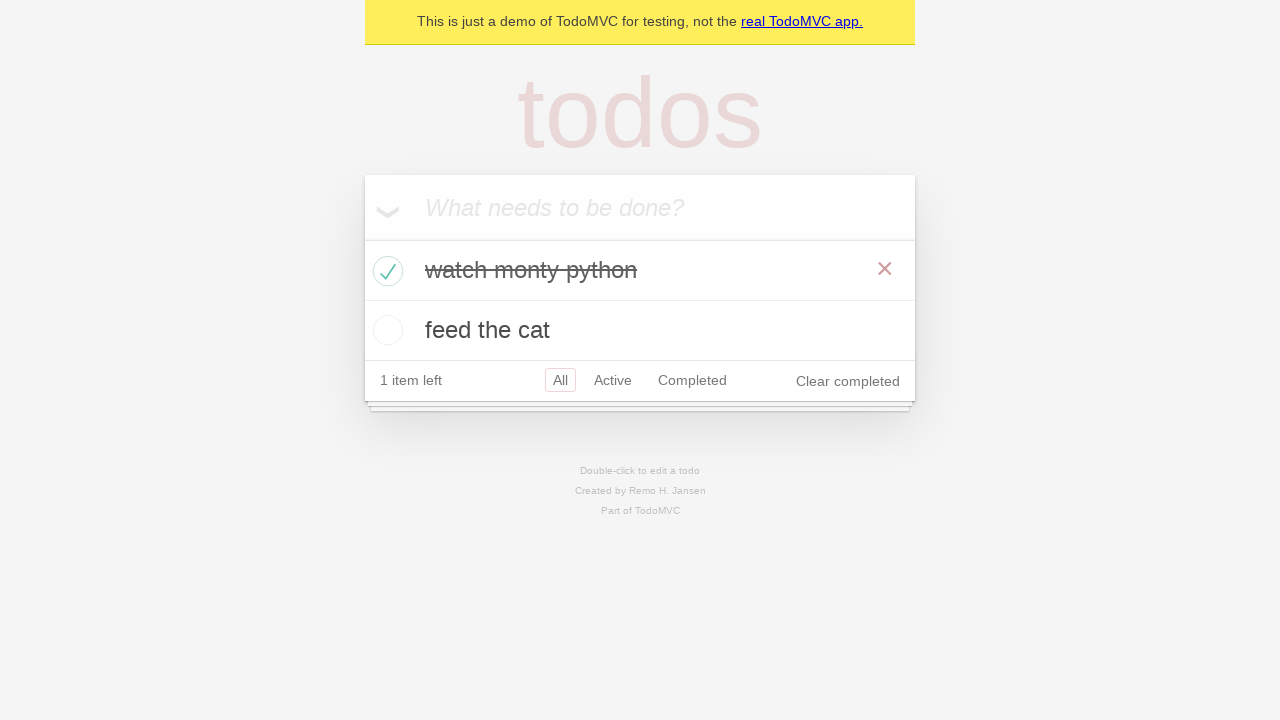

Checked checkbox for second todo item 'feed the cat' at (385, 330) on internal:testid=[data-testid="todo-item"s] >> nth=1 >> internal:role=checkbox
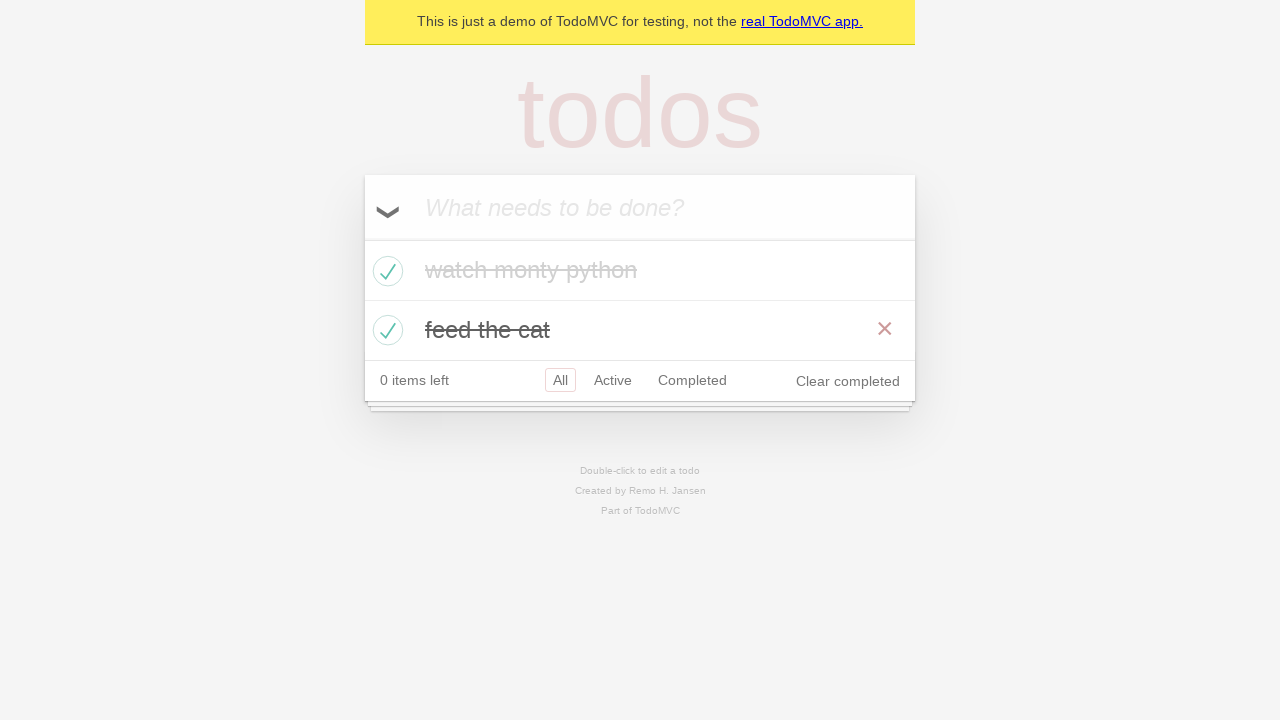

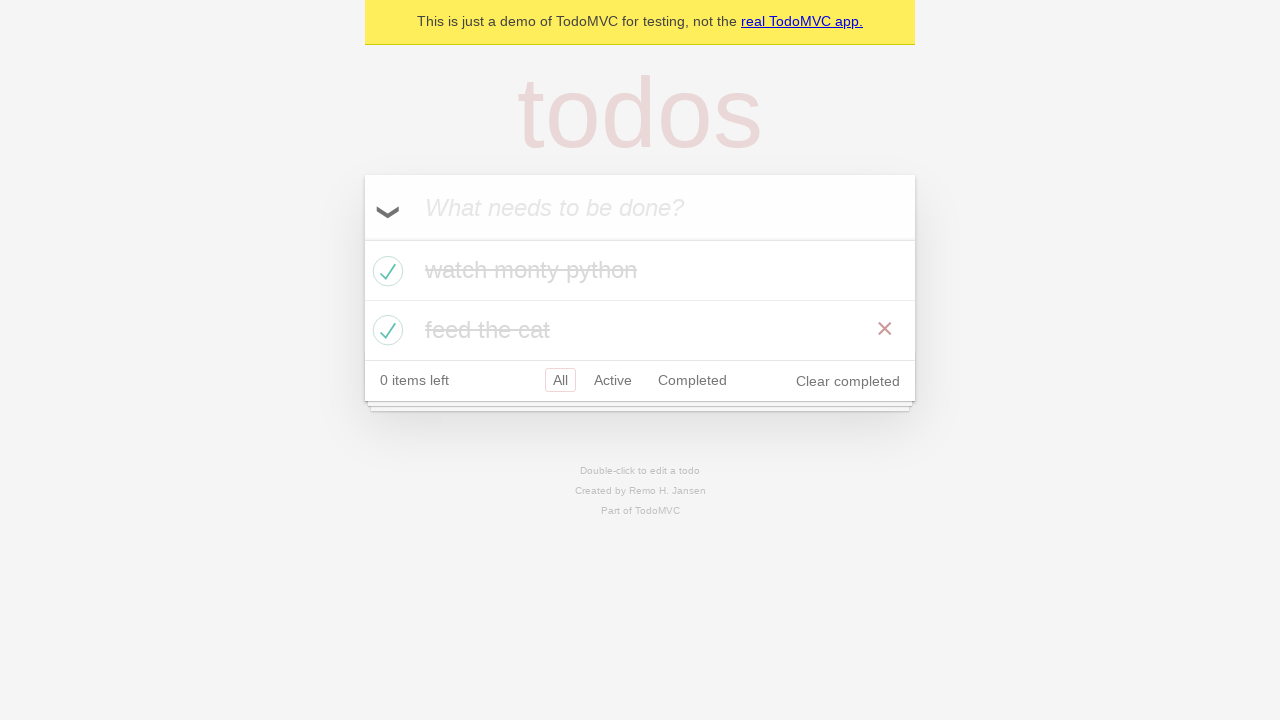